Tests Bootstrap-style dropdown by clicking to open it and selecting a specific country option (USA) from the dropdown list

Starting URL: https://leafground.com/select.xhtml

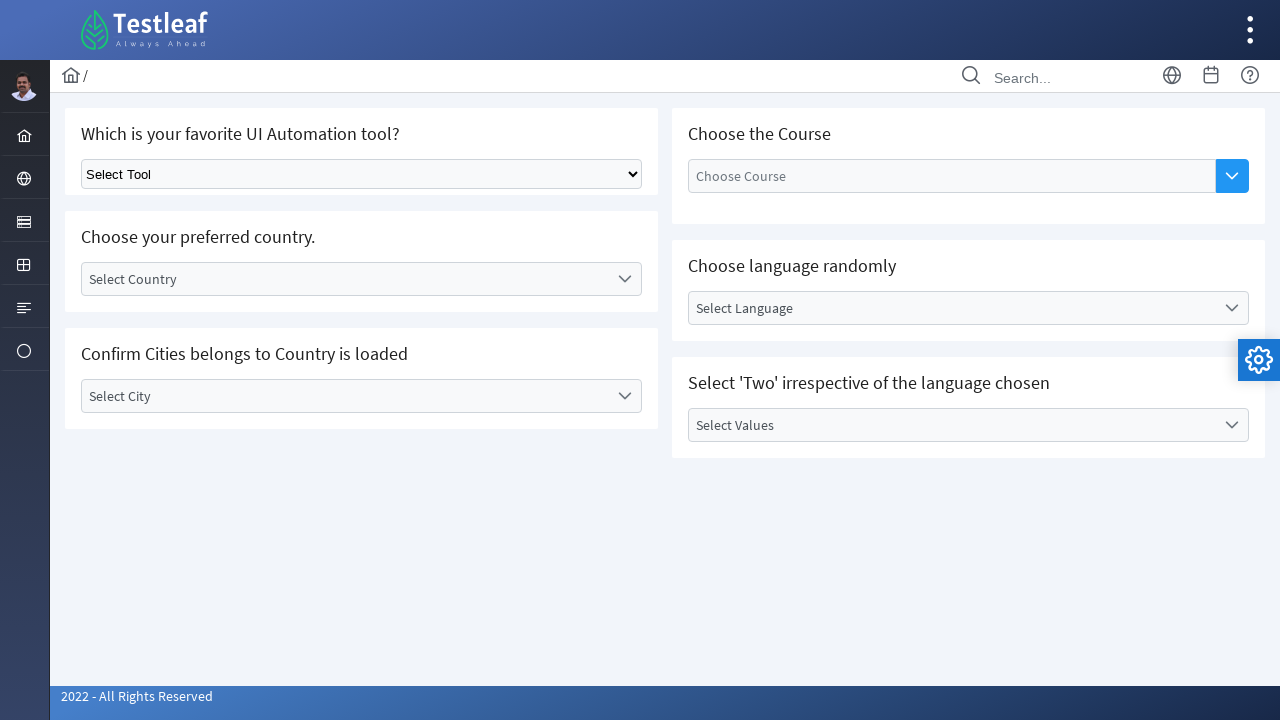

Clicked Bootstrap dropdown to open country selection at (362, 279) on xpath=//div[@id='j_idt87:country']
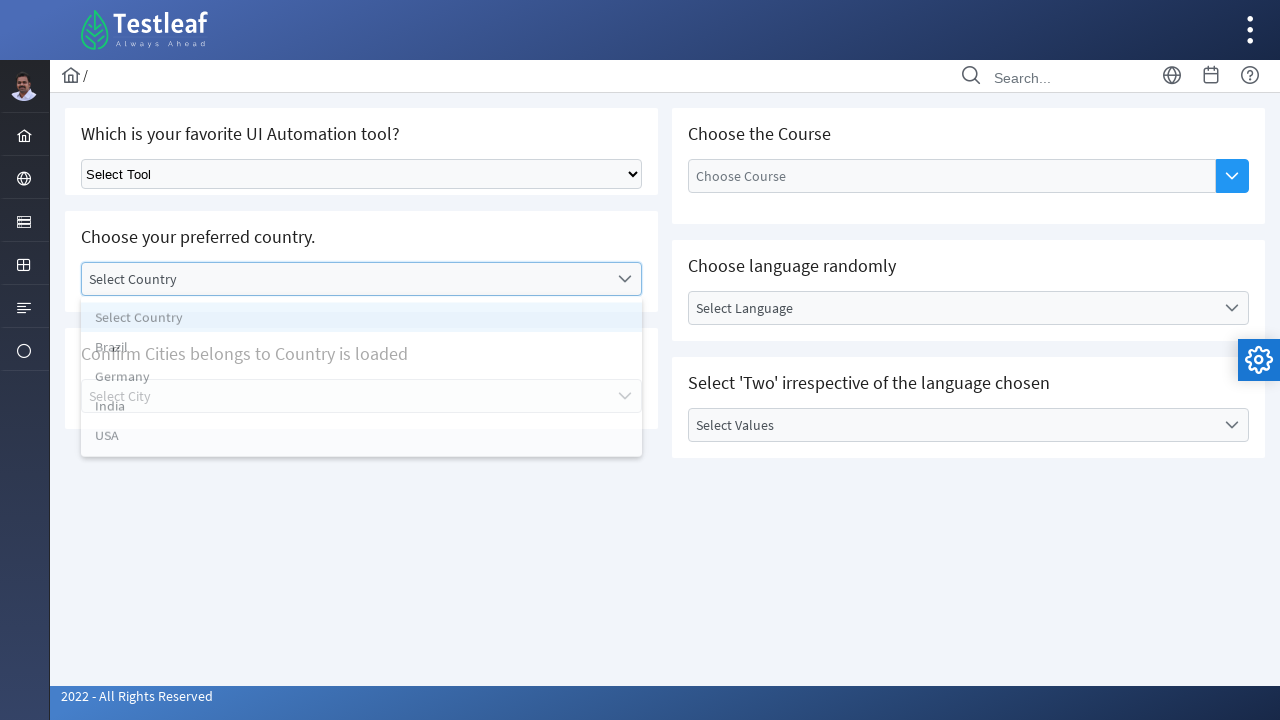

Waited for dropdown options to appear
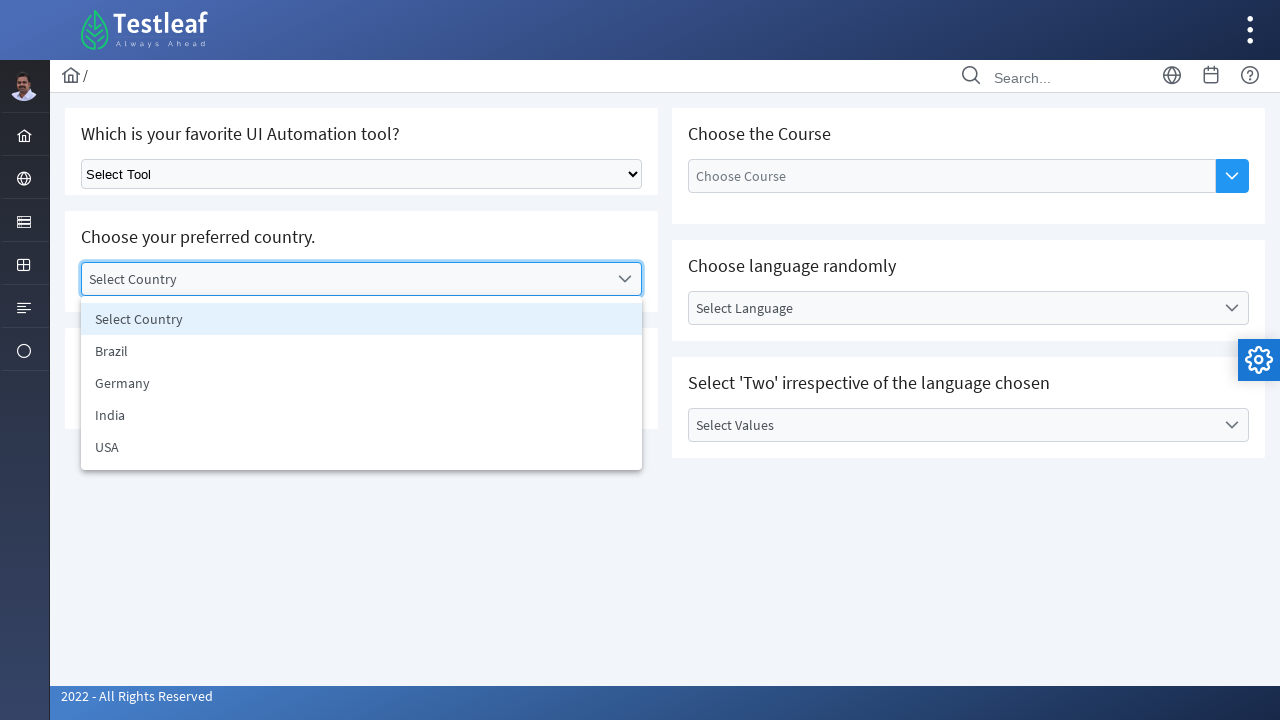

Selected USA option from dropdown list at (362, 447) on xpath=//ul[@id='j_idt87:country_items']//li[text()='USA']
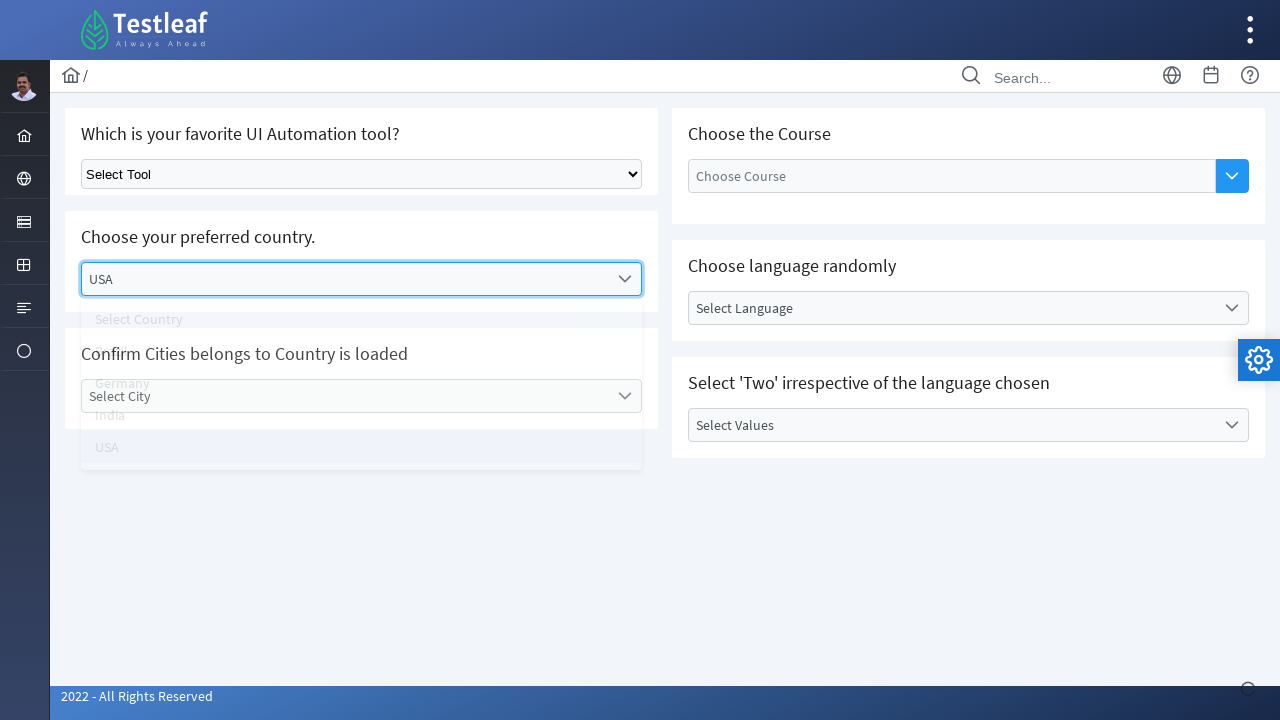

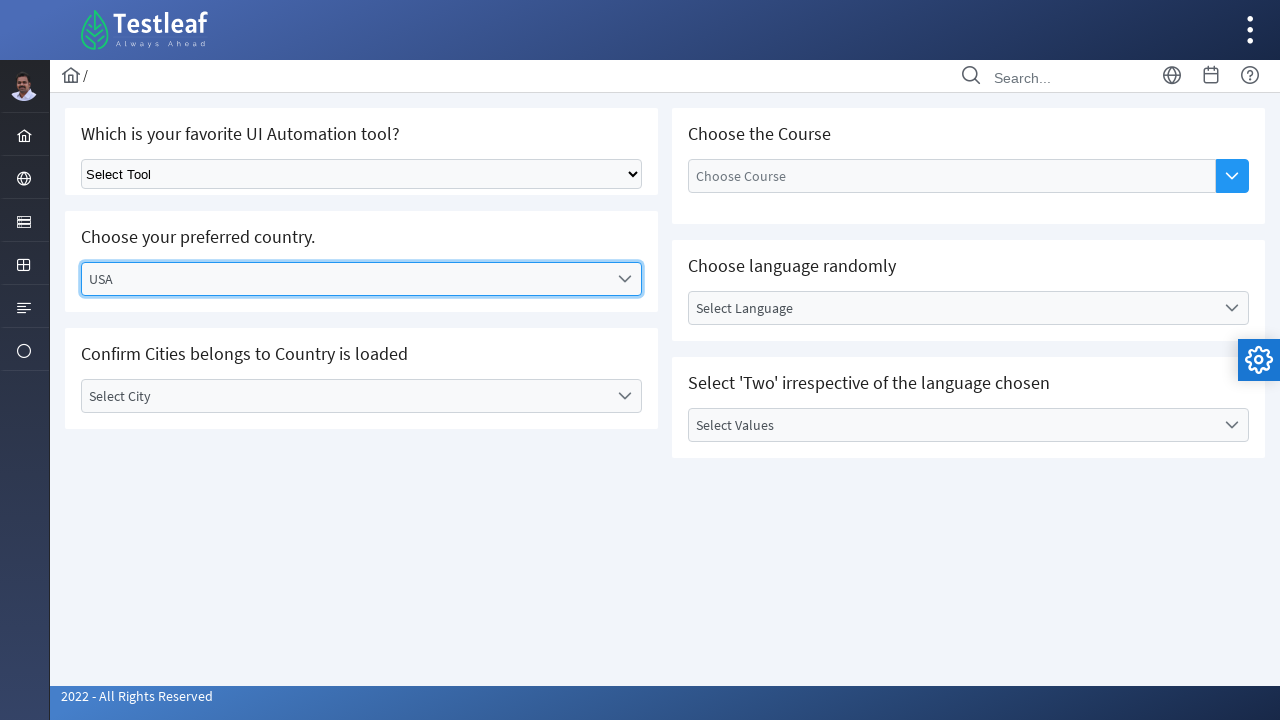